Tests radio button functionality by clicking different radio buttons and verifying that only one can be selected at a time

Starting URL: https://www.letskodeit.com/practice

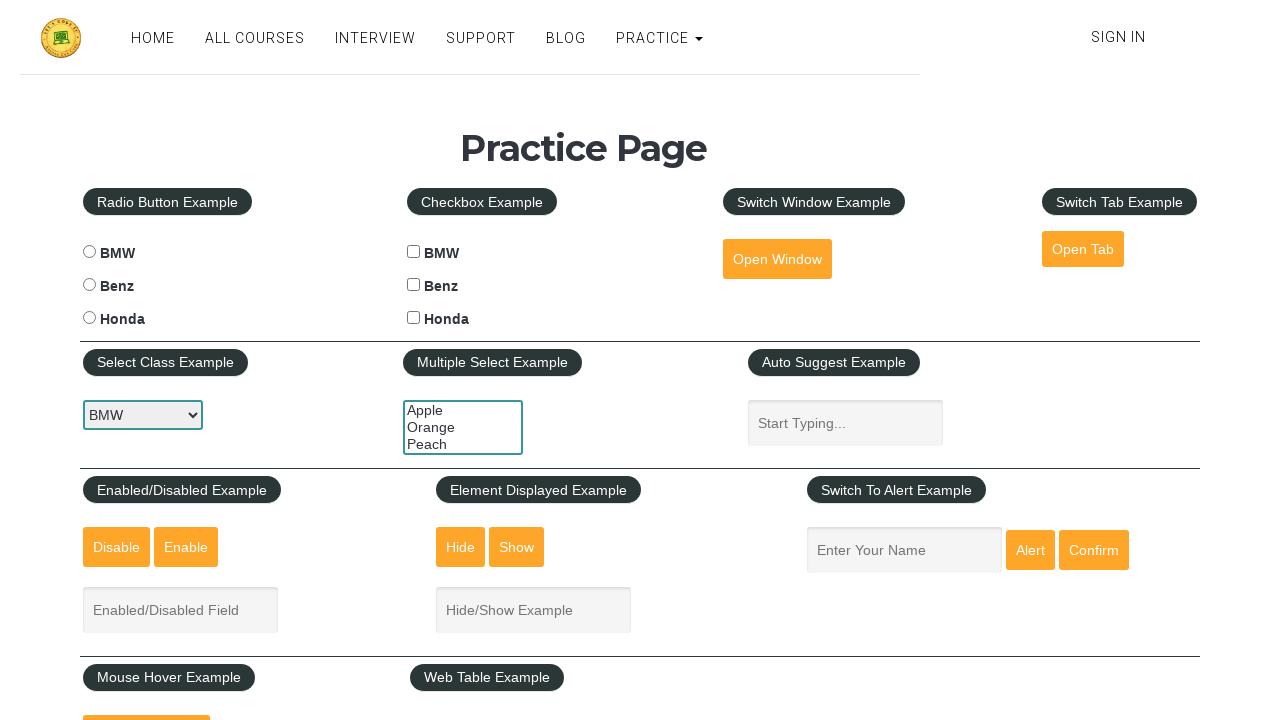

Radio button section loaded
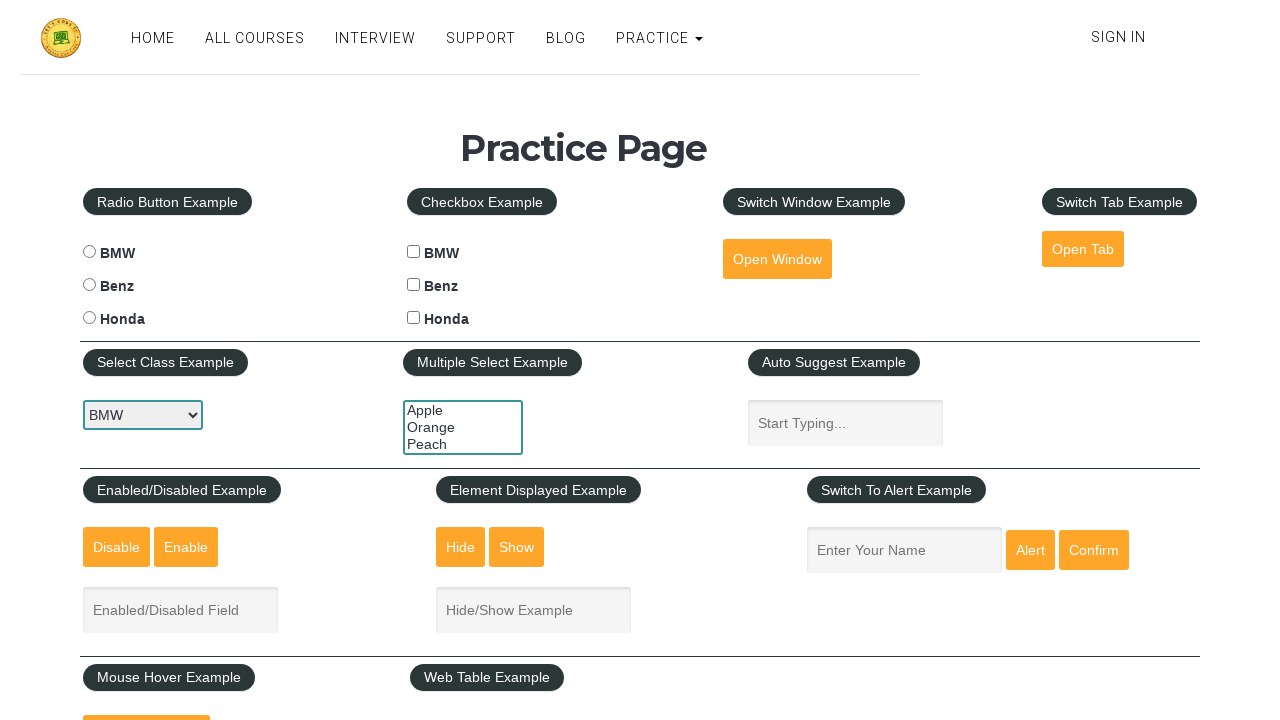

Located all radio buttons in the example section
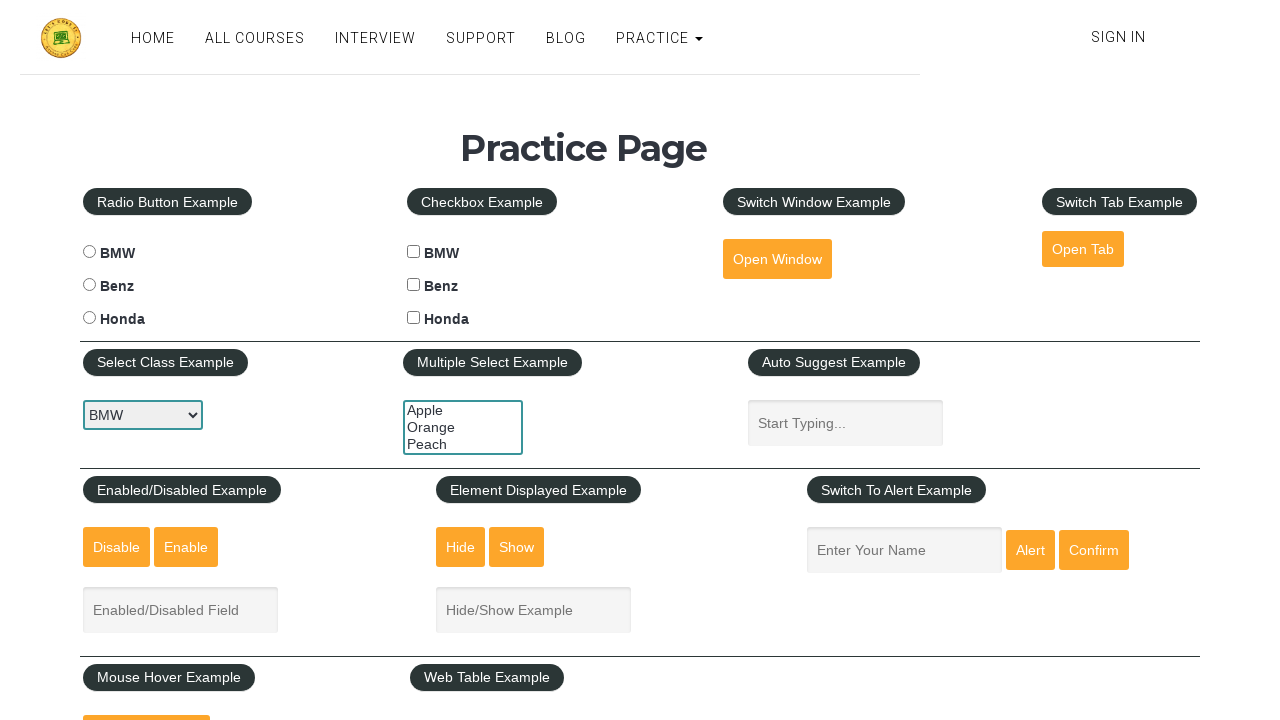

Clicked third radio button at (89, 318) on xpath=//div[@id='radio-btn-example']//label[@for]/input >> nth=2
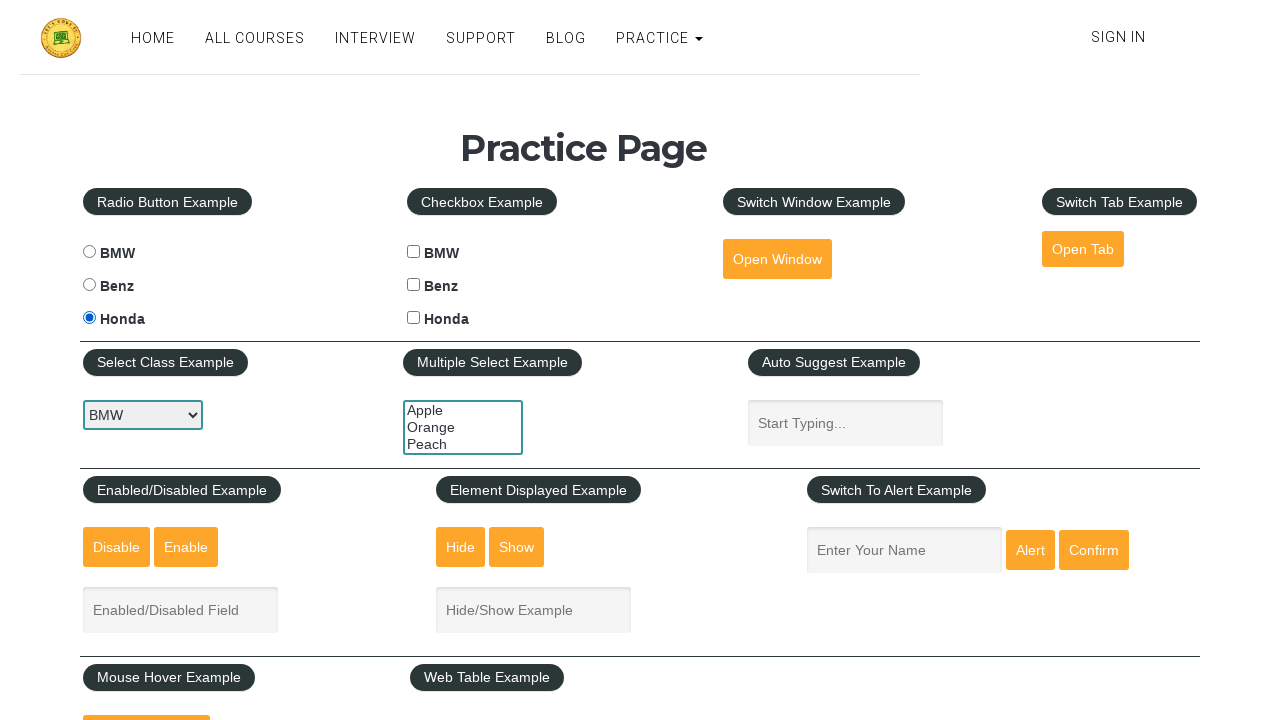

Clicked second radio button, deselecting the third at (89, 285) on xpath=//div[@id='radio-btn-example']//label[@for]/input >> nth=1
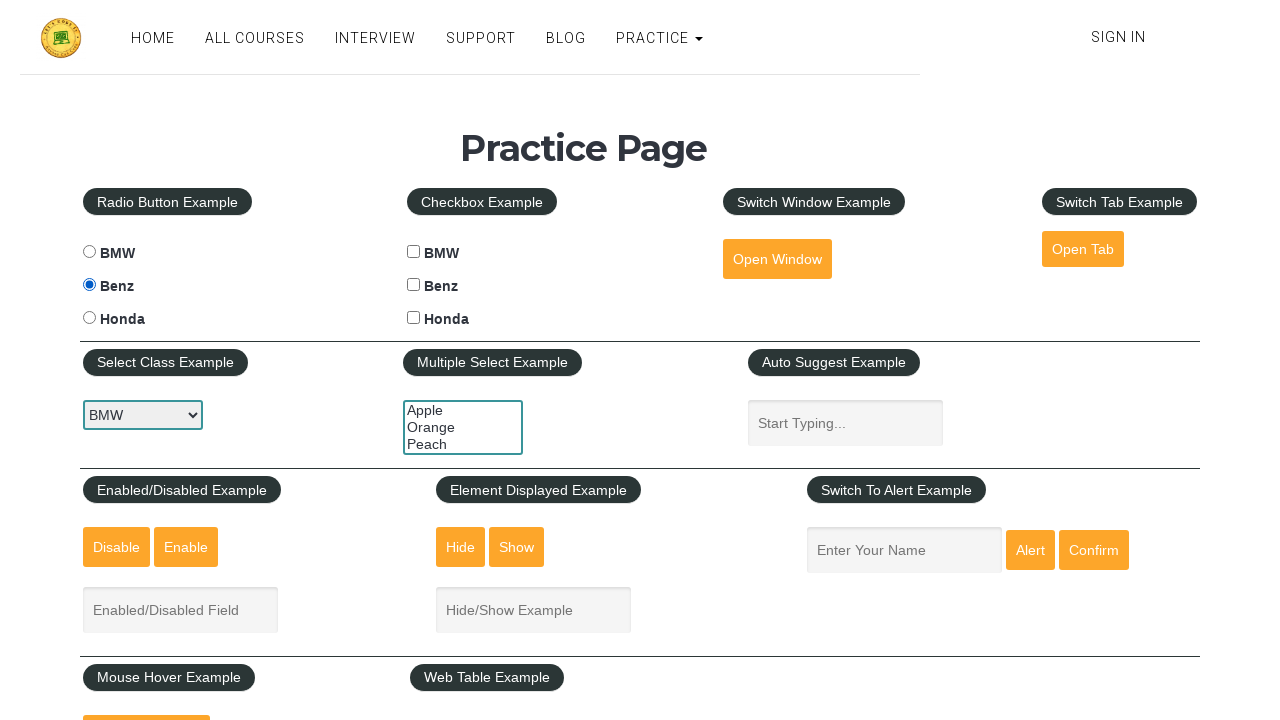

Clicked third radio button again at (89, 318) on xpath=//div[@id='radio-btn-example']//label[@for]/input >> nth=2
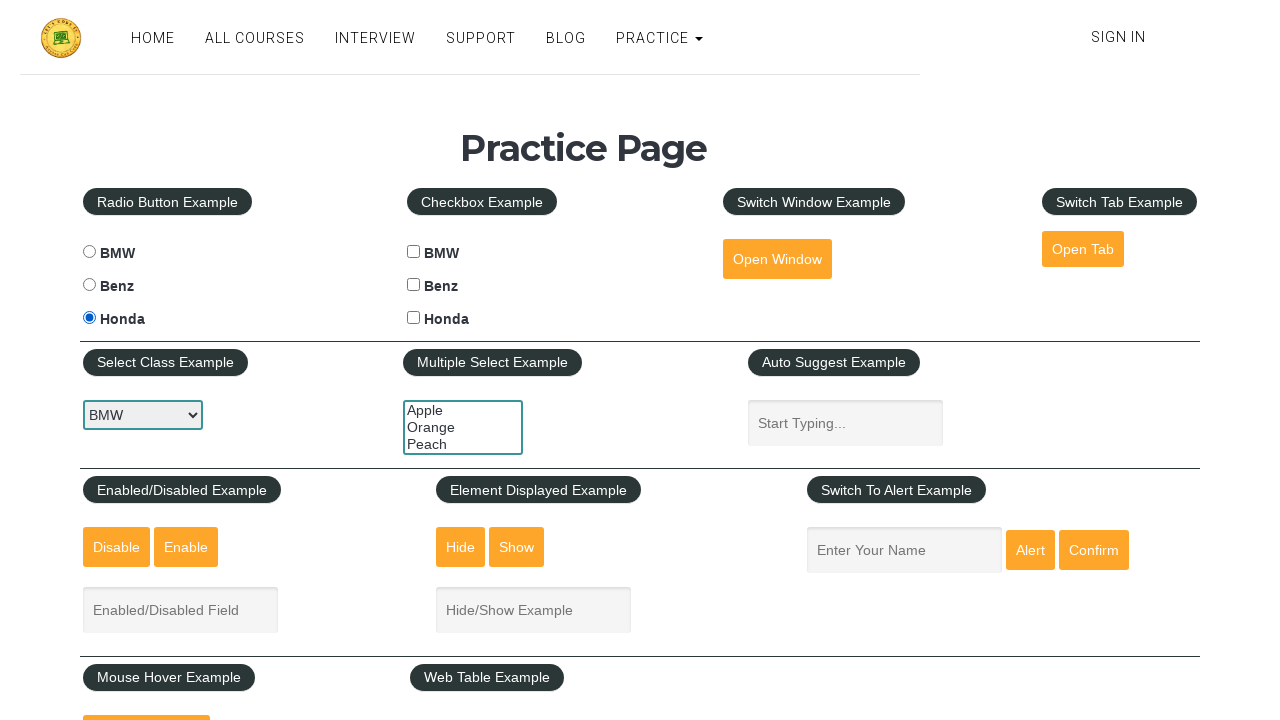

Clicked third radio button once more, verifying it remains selected at (89, 318) on xpath=//div[@id='radio-btn-example']//label[@for]/input >> nth=2
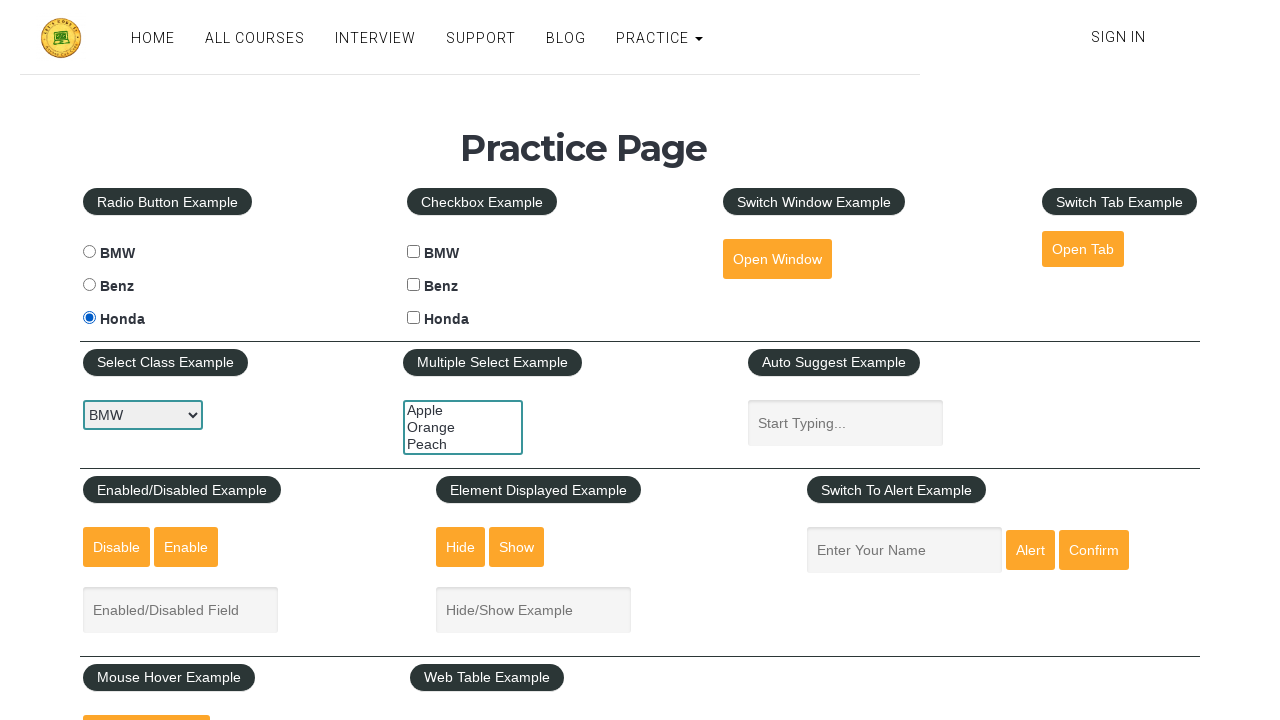

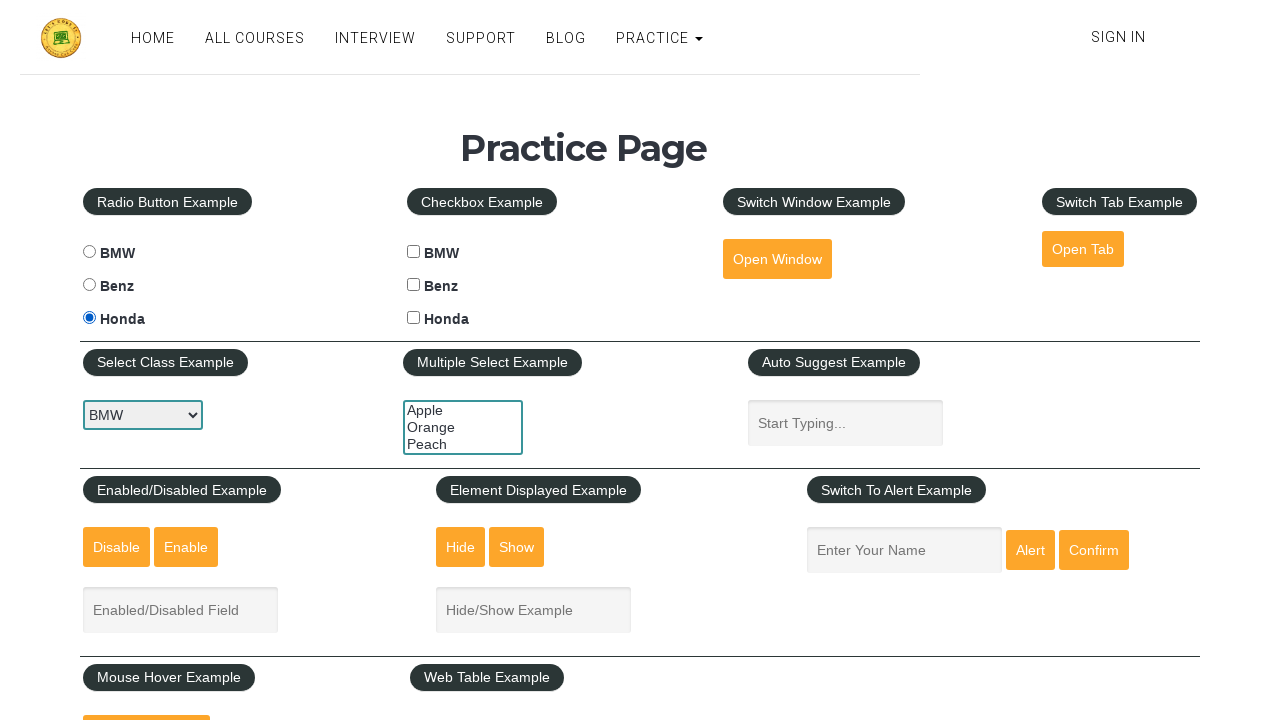